Waits for price to reach $100, clicks book button, solves a math problem and submits the answer

Starting URL: http://suninjuly.github.io/explicit_wait2.html

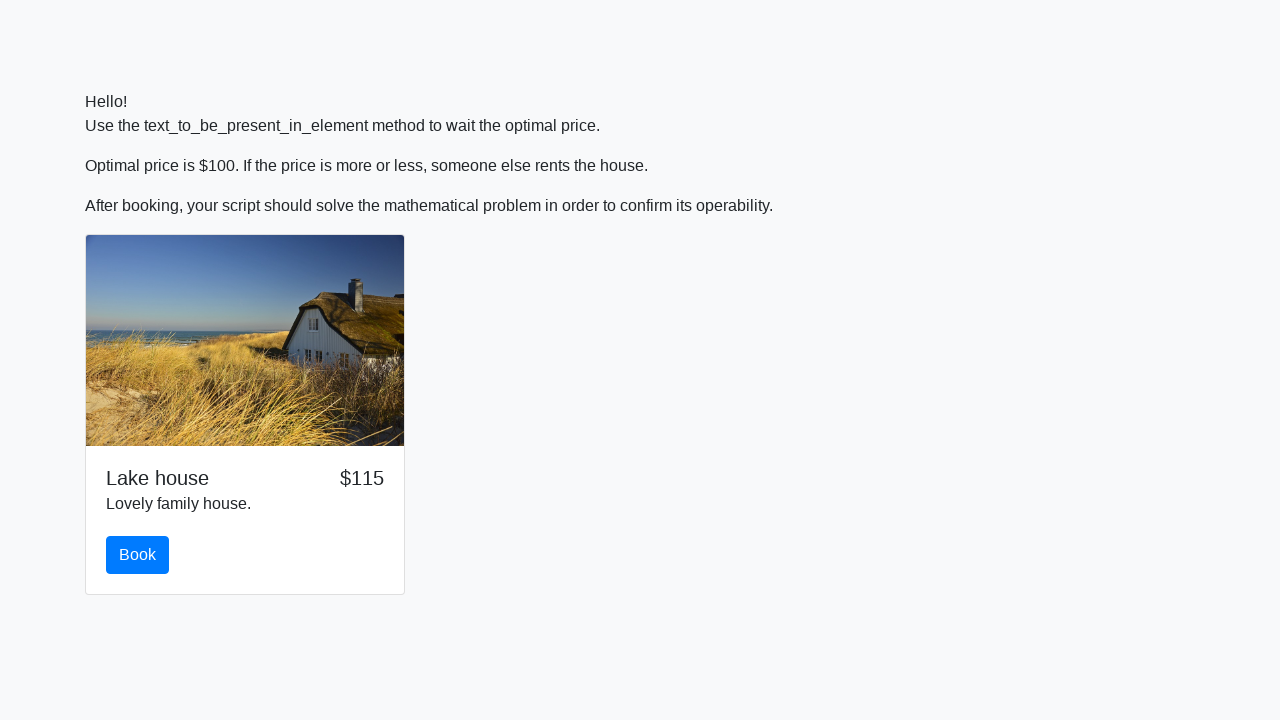

Waited for price to reach $100
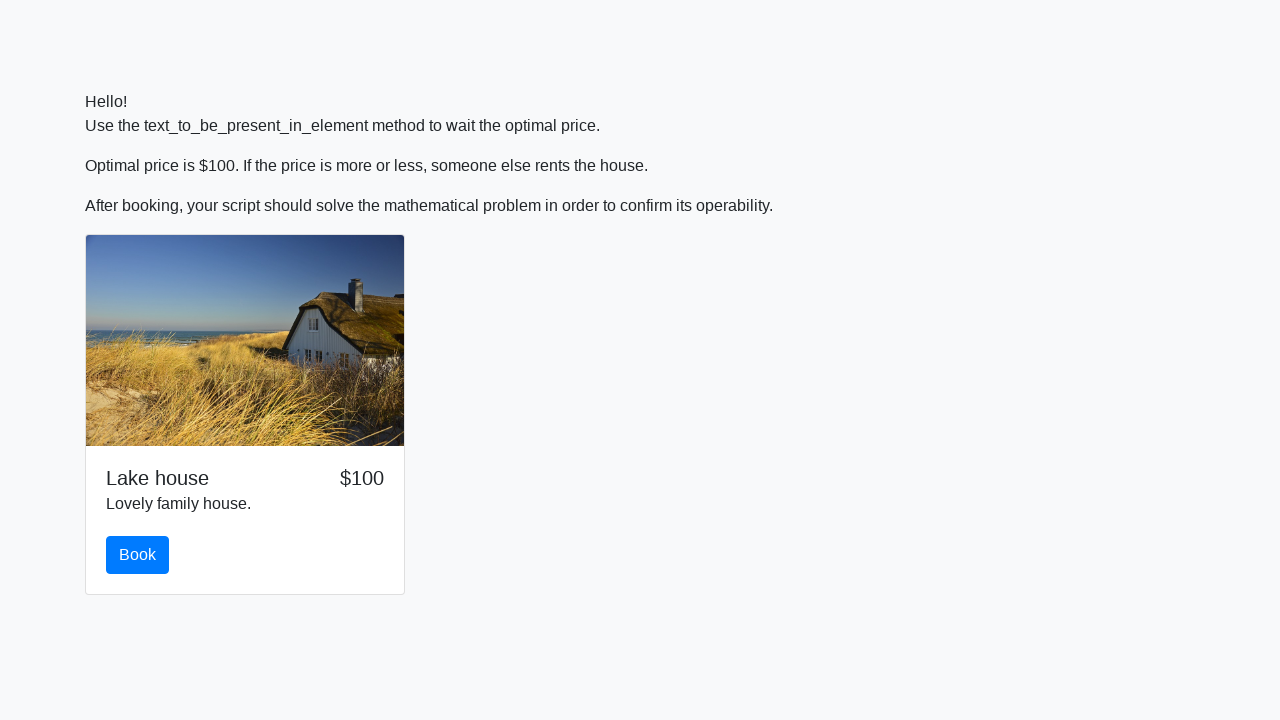

Clicked the book button at (138, 555) on #book
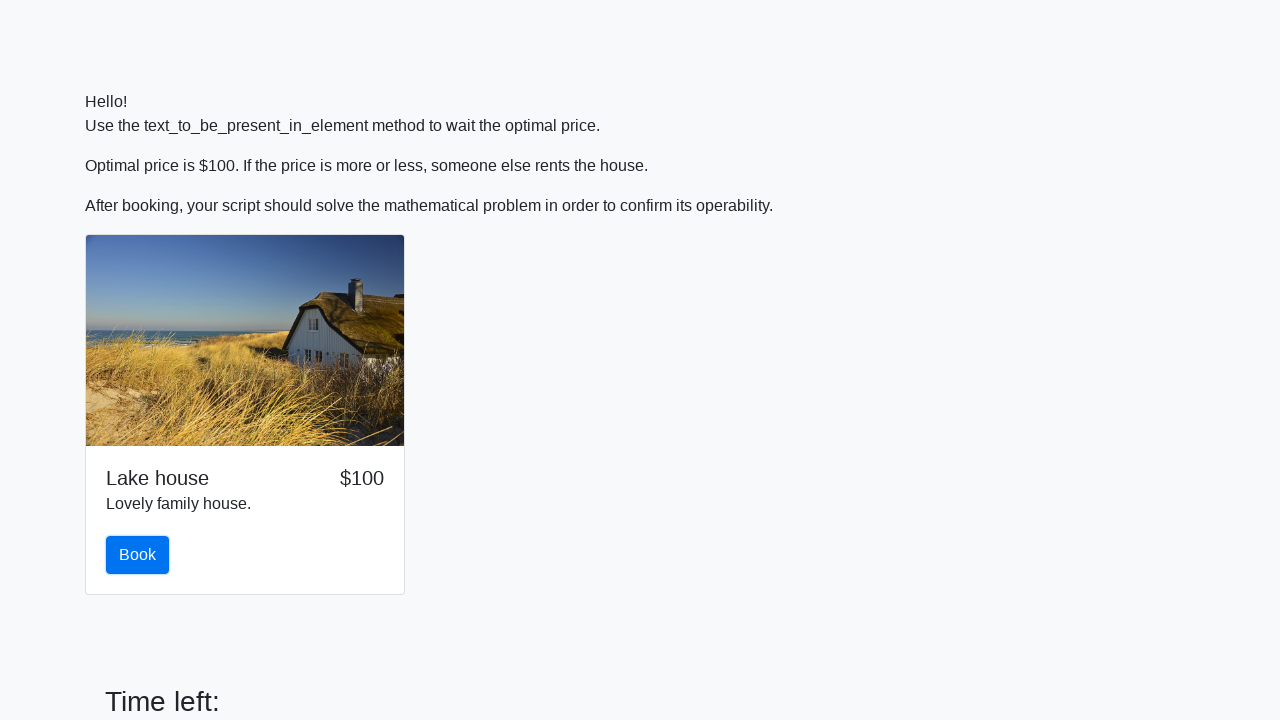

Retrieved value from input field for math problem
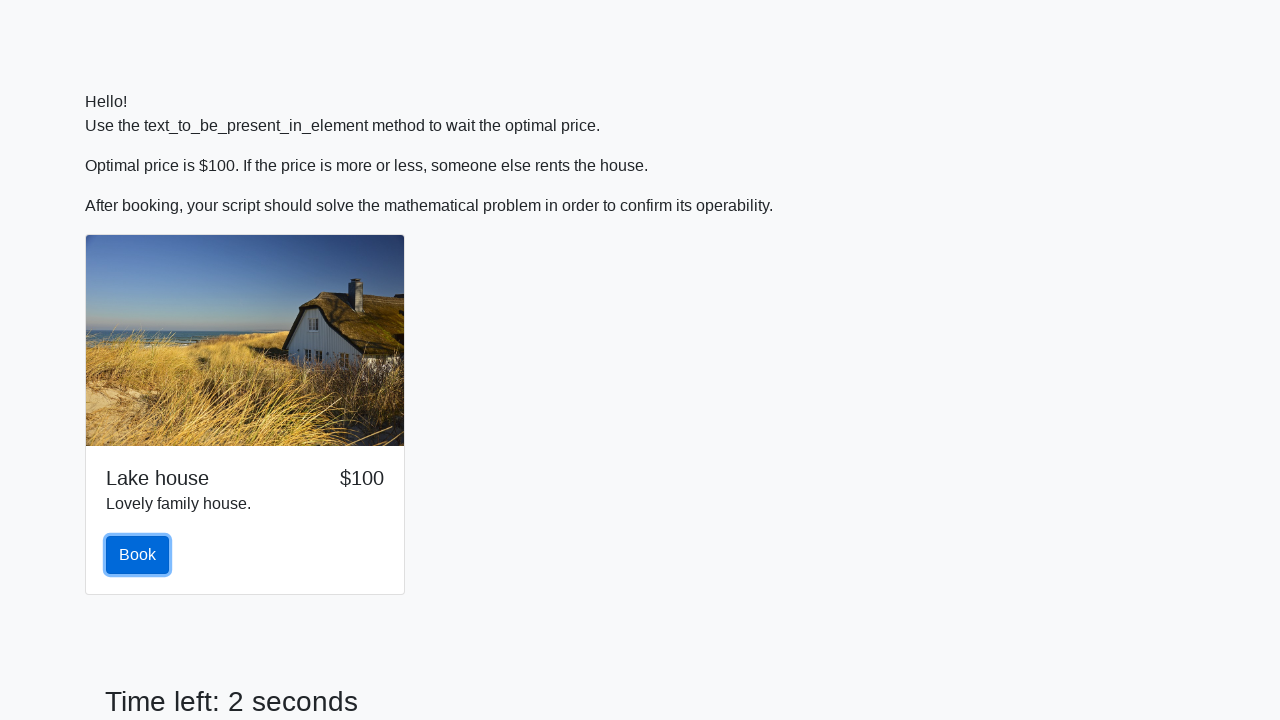

Calculated math problem: log(abs(12*sin(x)))
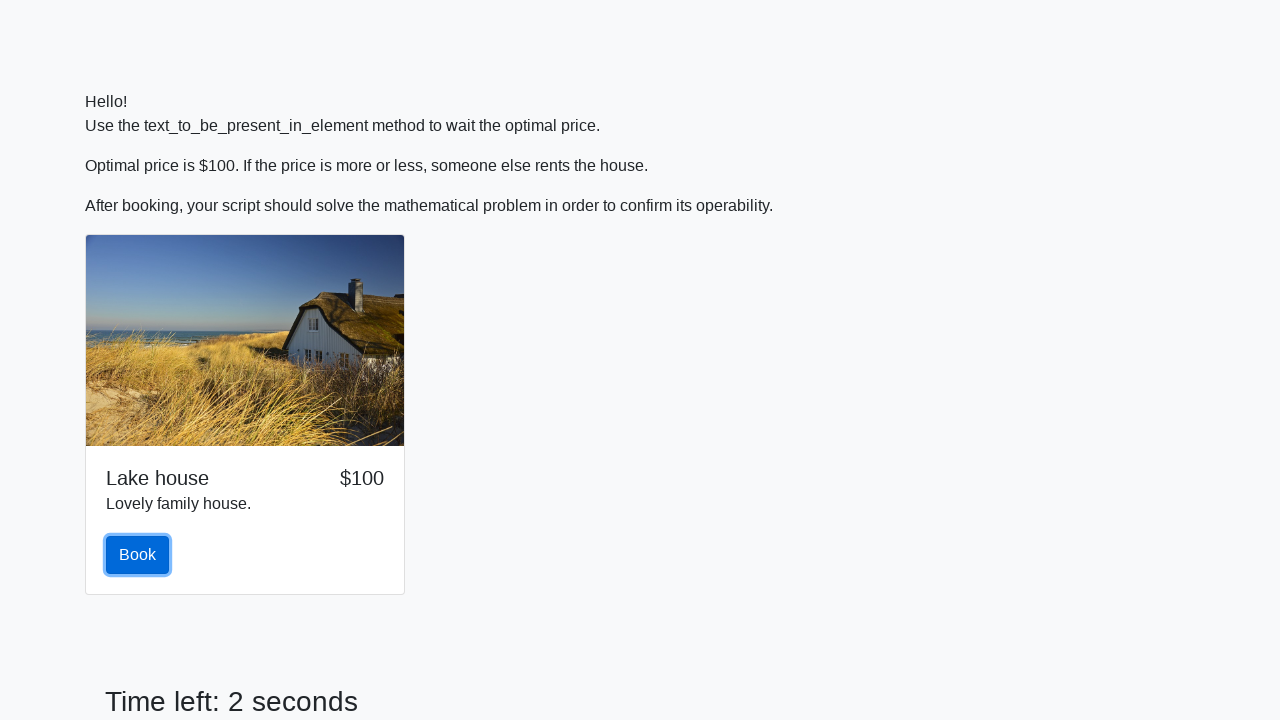

Filled answer field with calculated result on #answer
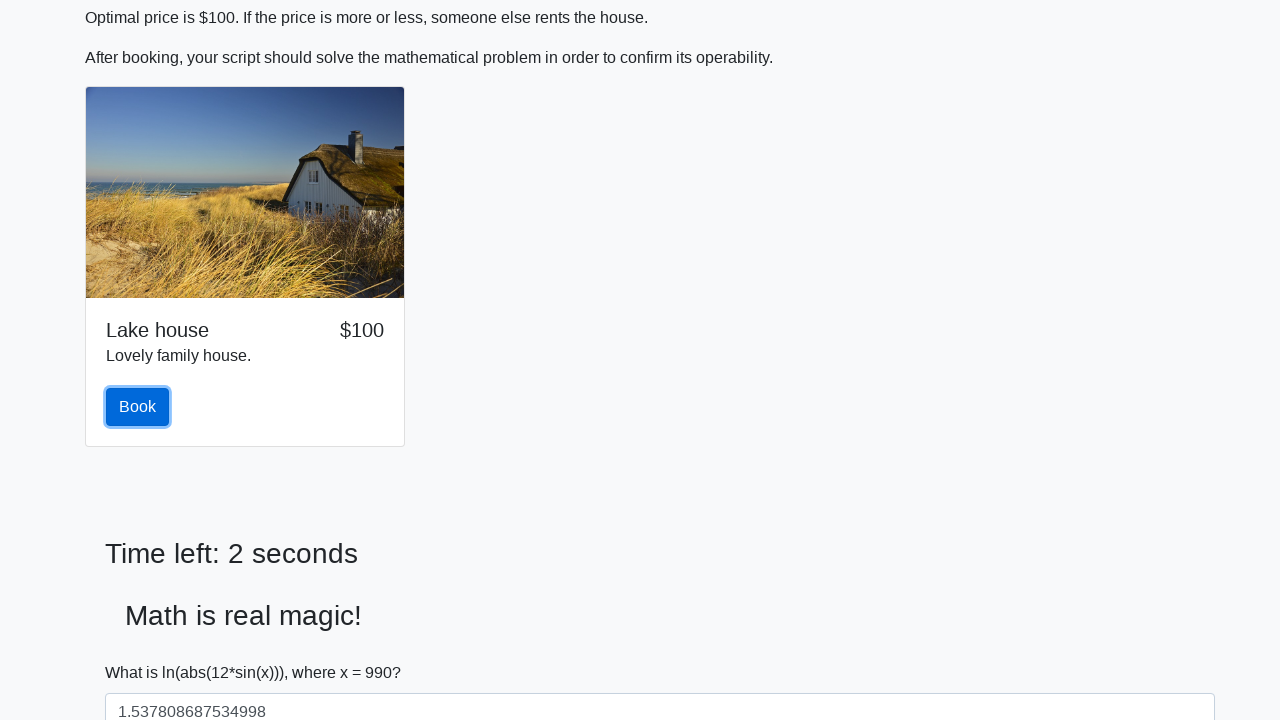

Clicked solve button to submit answer at (143, 651) on #solve
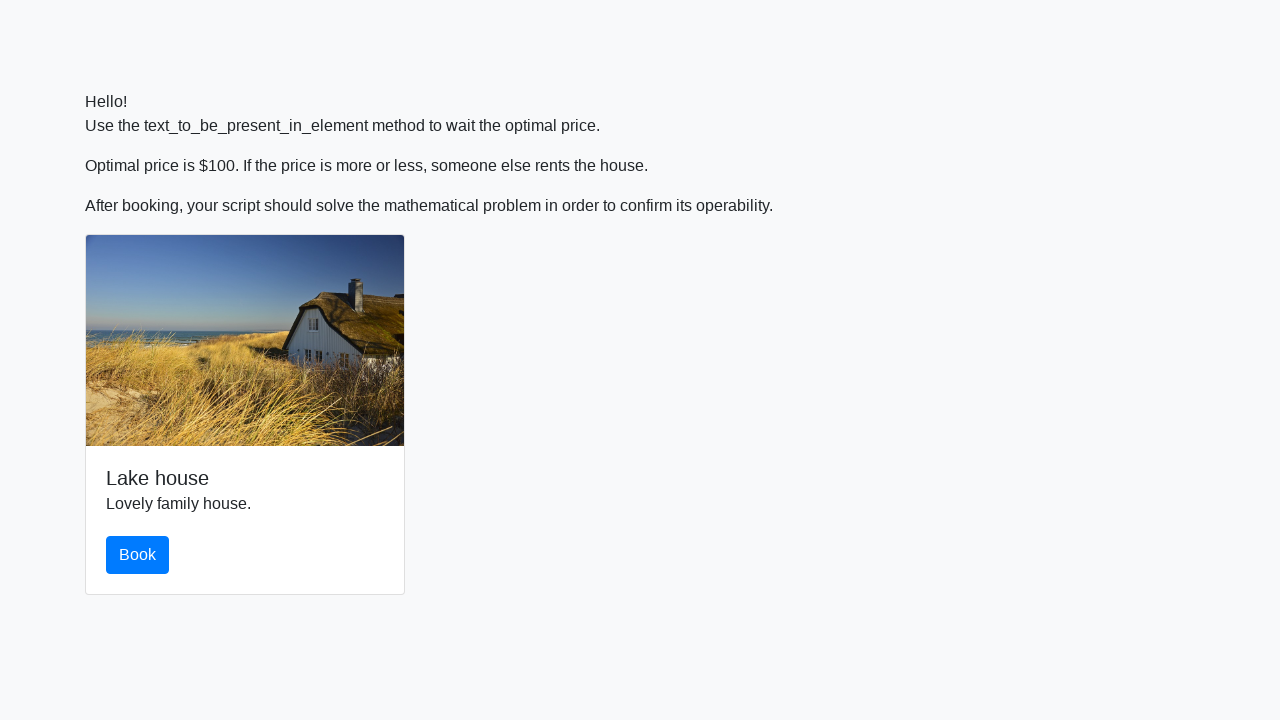

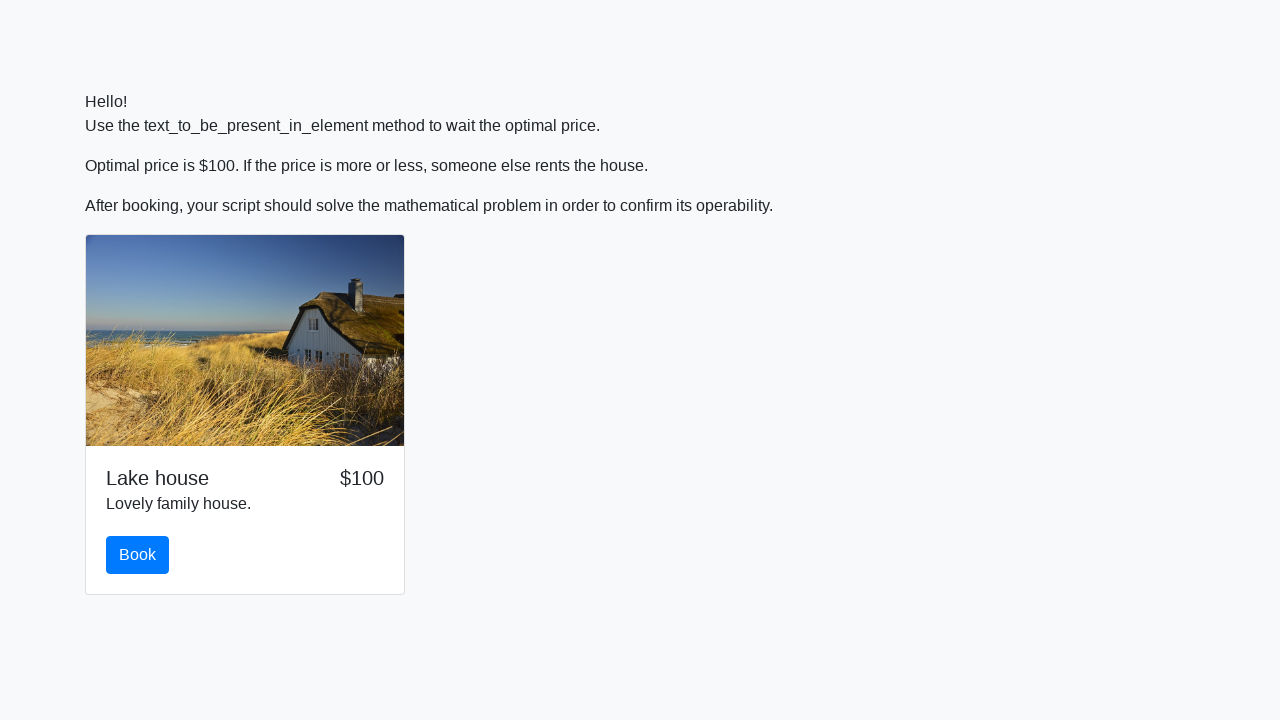